Tests filtering to display only completed items

Starting URL: https://demo.playwright.dev/todomvc

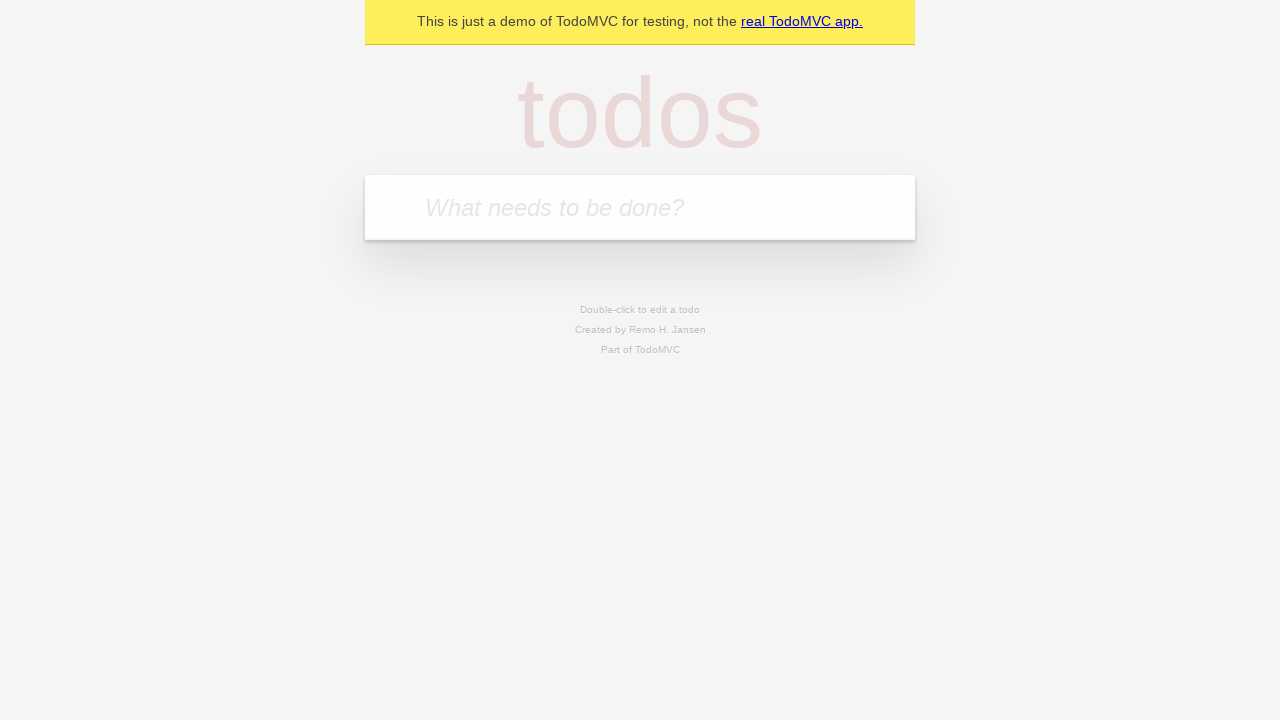

Filled new todo input with 'buy some cheese' on .new-todo
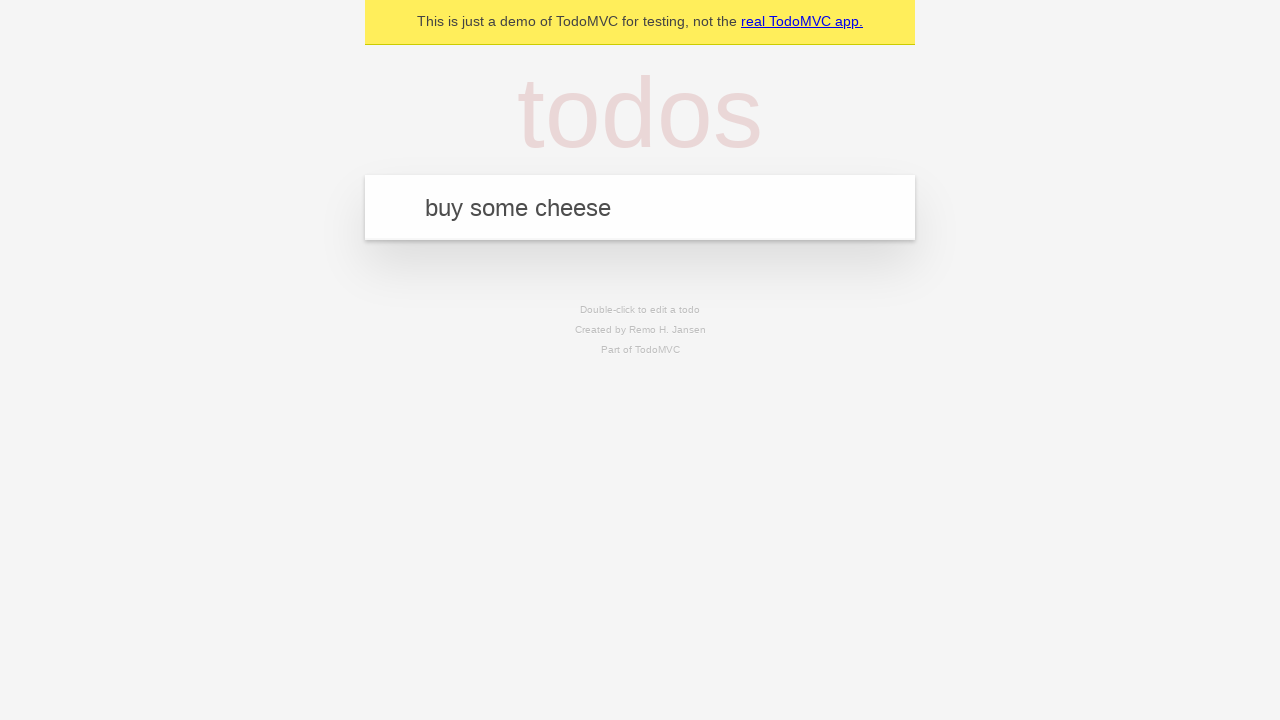

Pressed Enter to create first todo on .new-todo
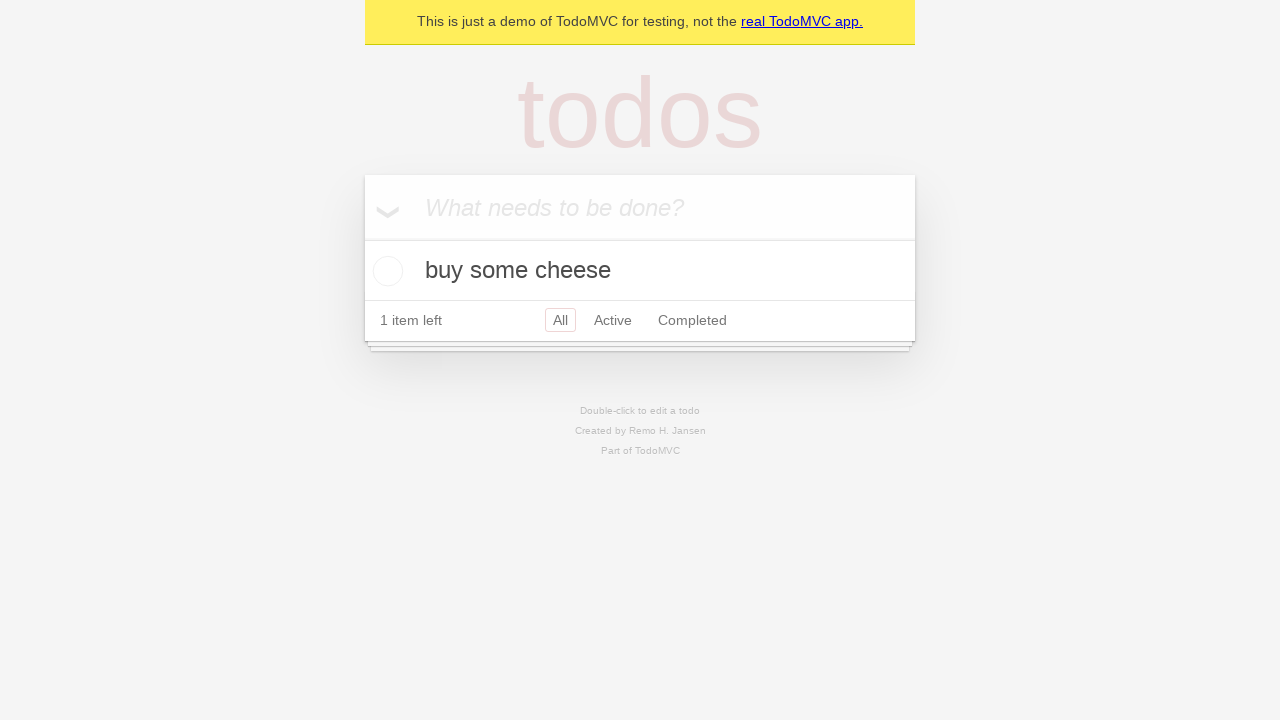

Filled new todo input with 'feed the cat' on .new-todo
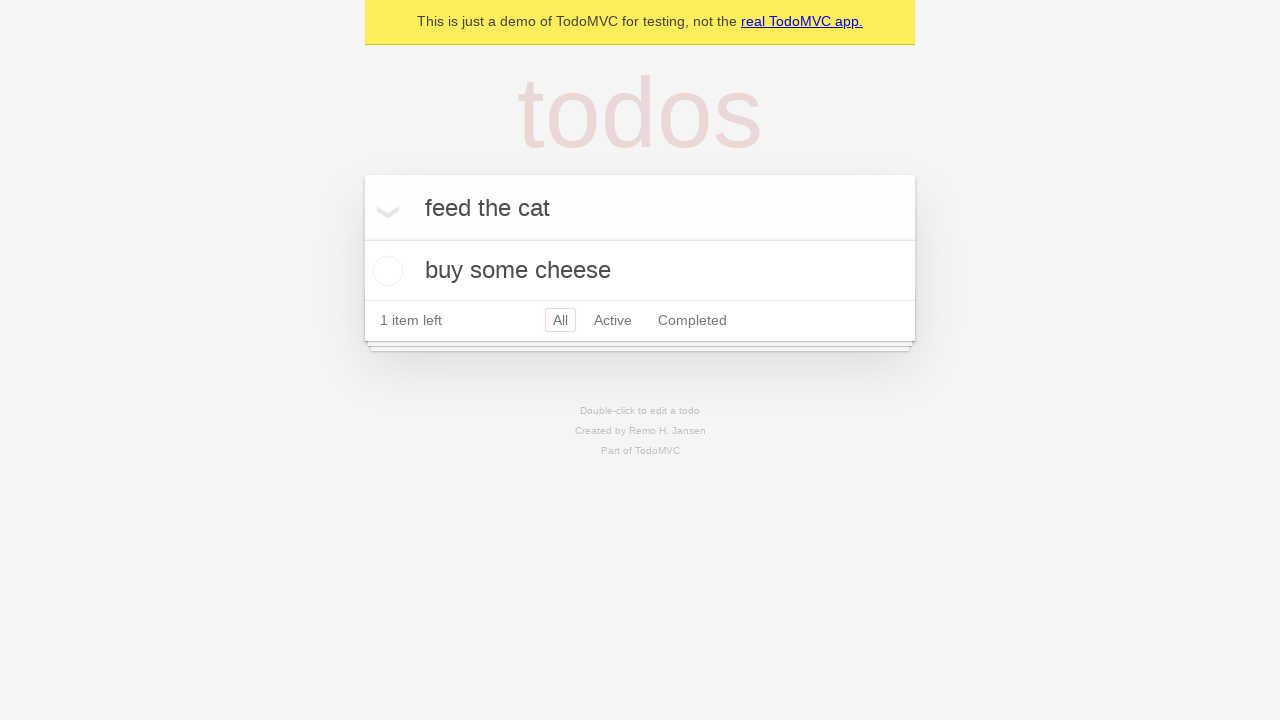

Pressed Enter to create second todo on .new-todo
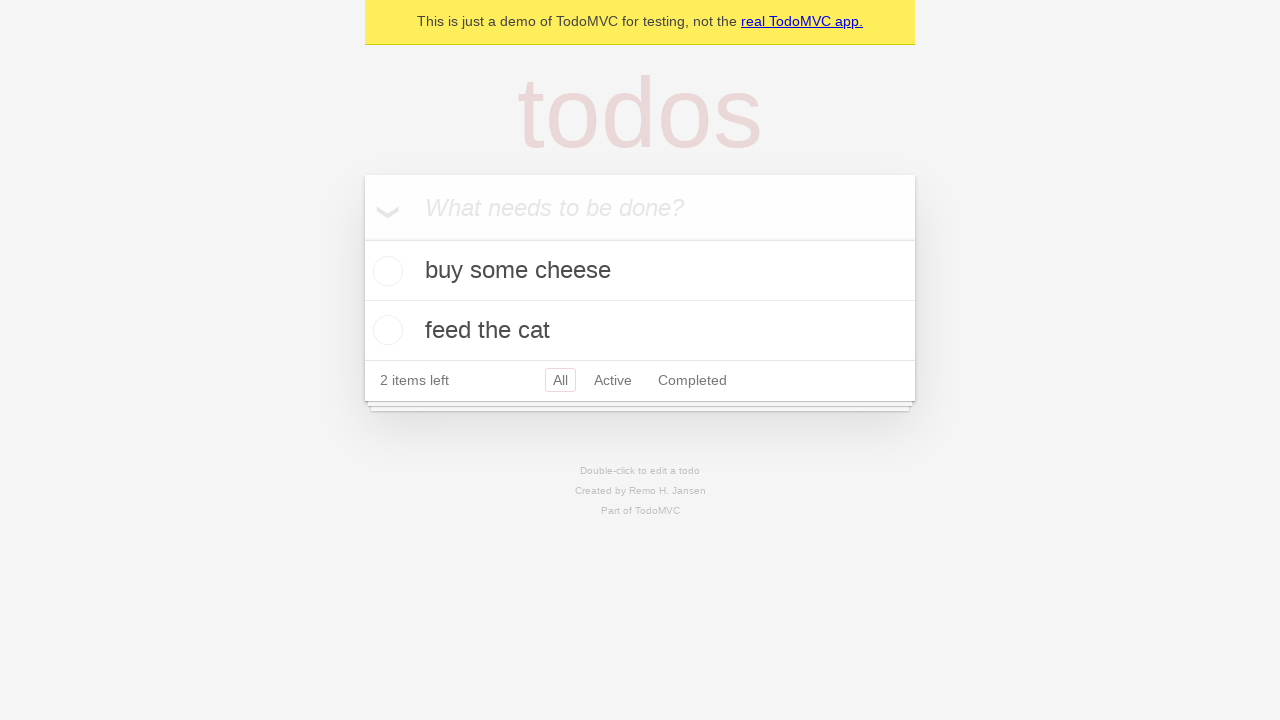

Filled new todo input with 'book a doctors appointment' on .new-todo
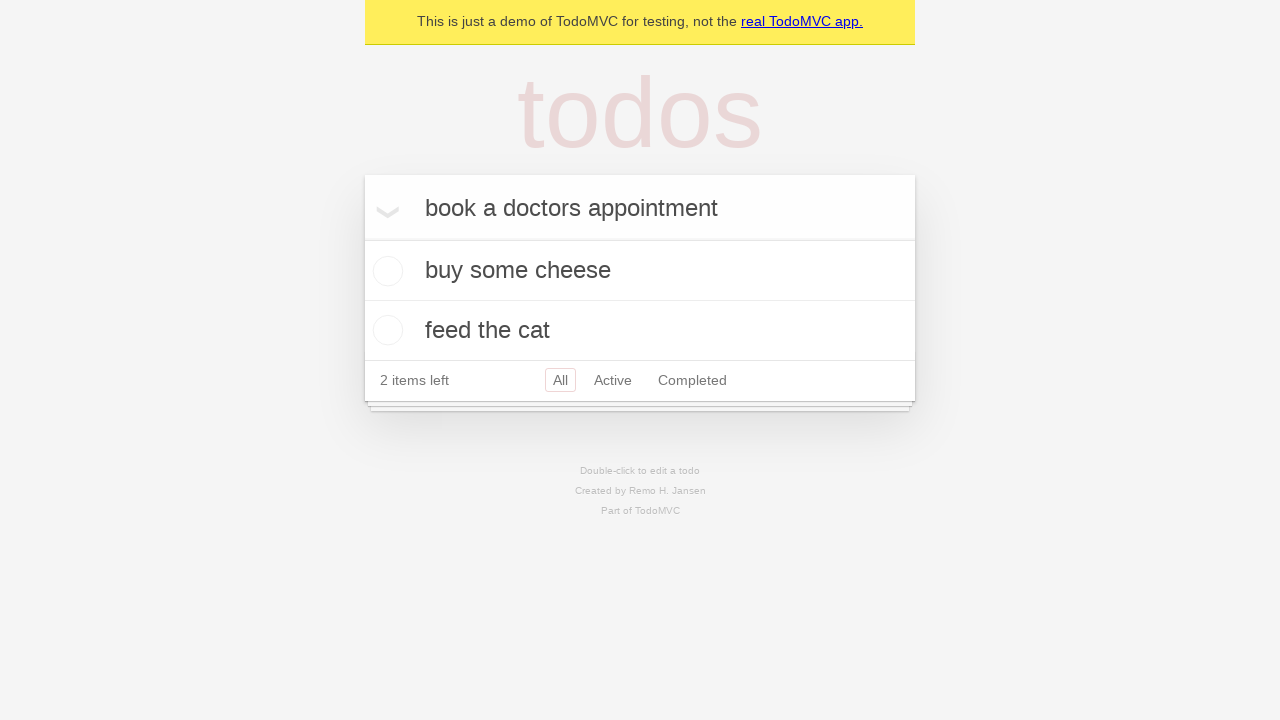

Pressed Enter to create third todo on .new-todo
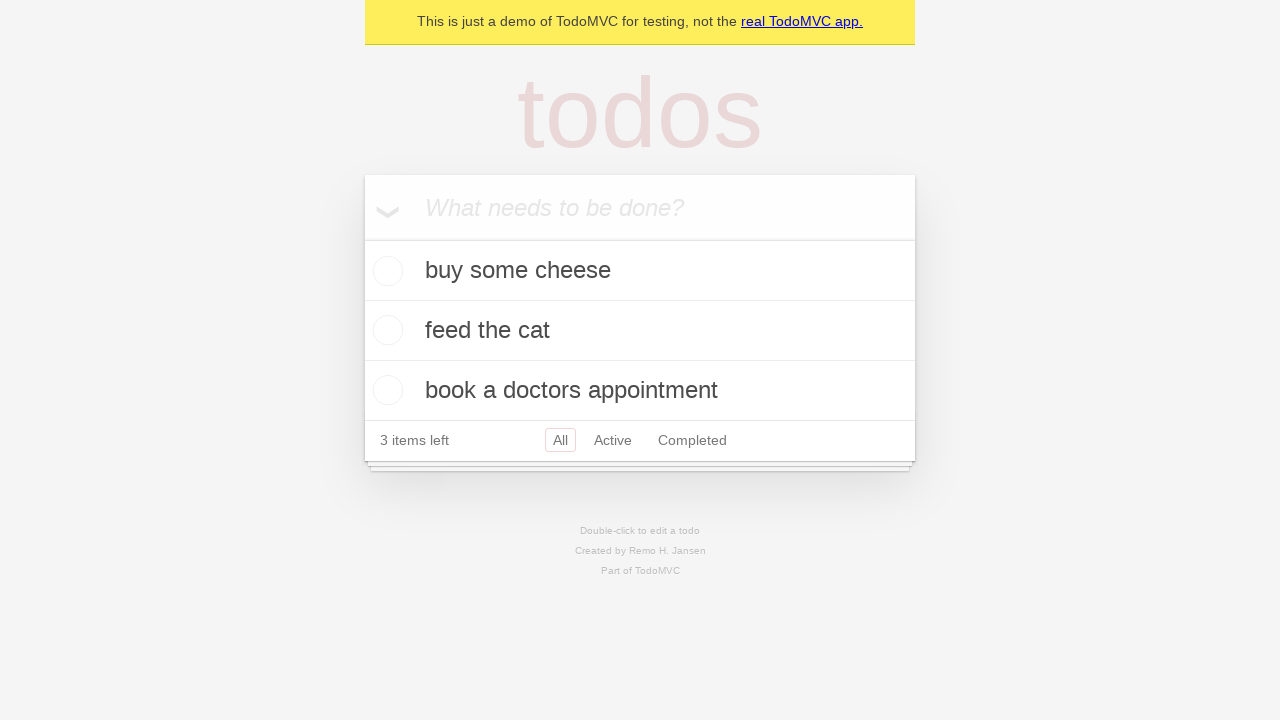

Marked second item as completed at (385, 330) on .todo-list li .toggle >> nth=1
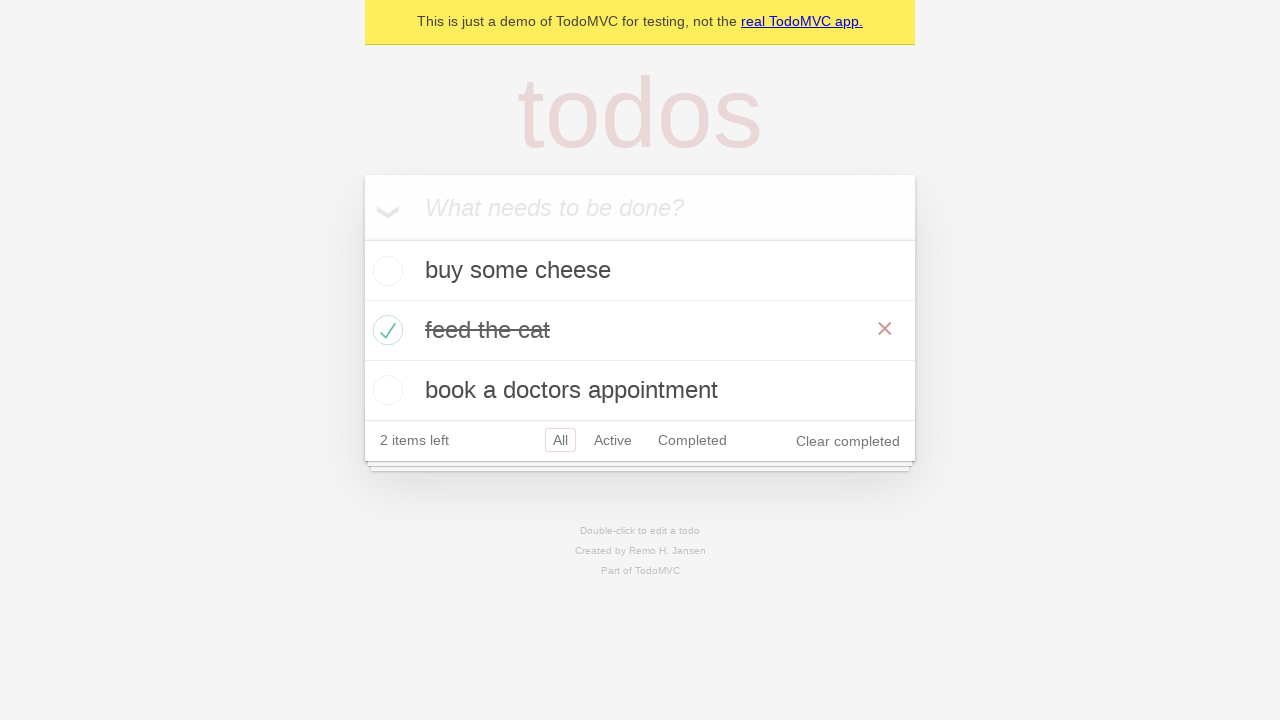

Clicked Completed filter to show only completed items at (692, 440) on .filters >> text=Completed
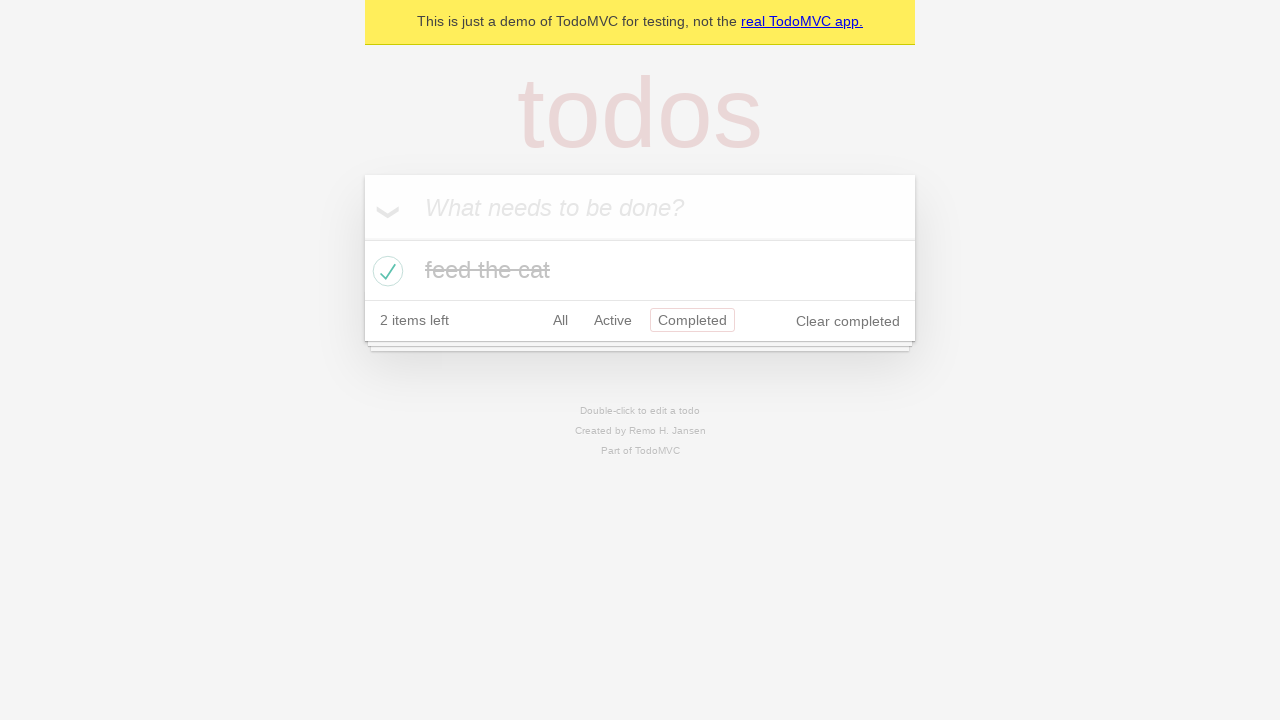

Filtered todo list loaded showing only completed items
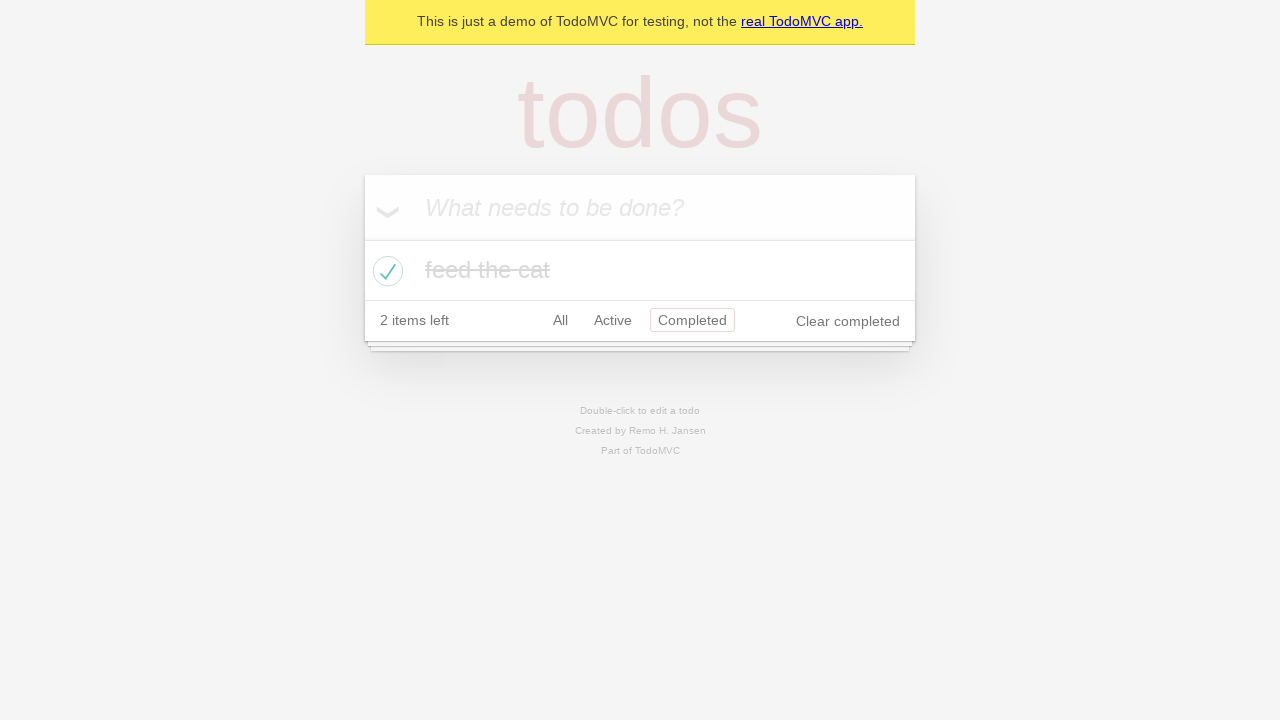

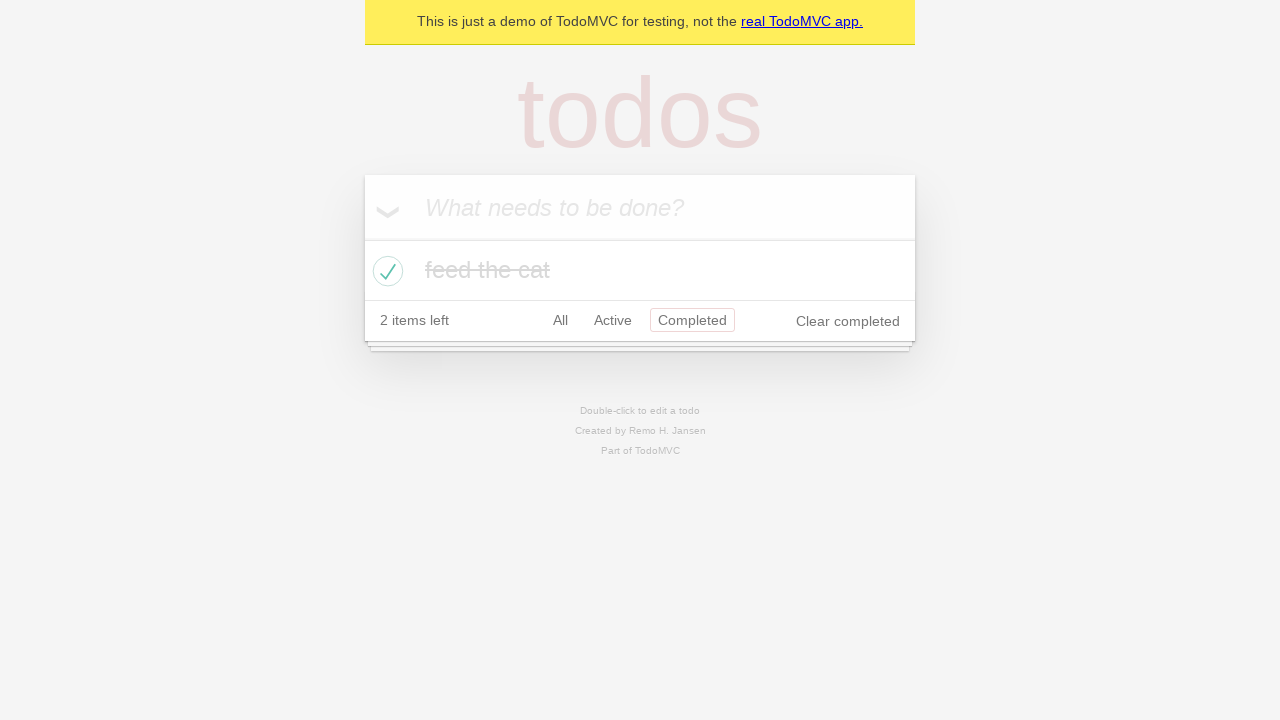